Tests that entered text is trimmed when editing a todo item.

Starting URL: https://demo.playwright.dev/todomvc

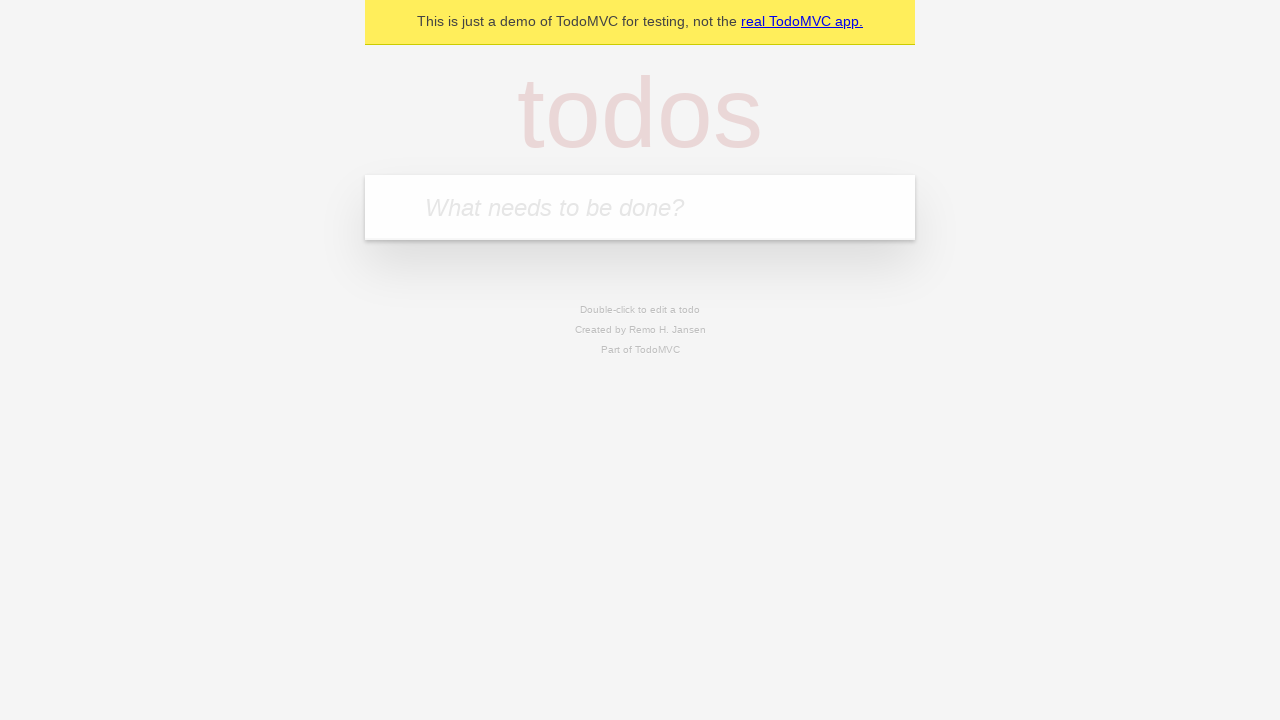

Filled todo input with 'buy some cheese' on internal:attr=[placeholder="What needs to be done?"i]
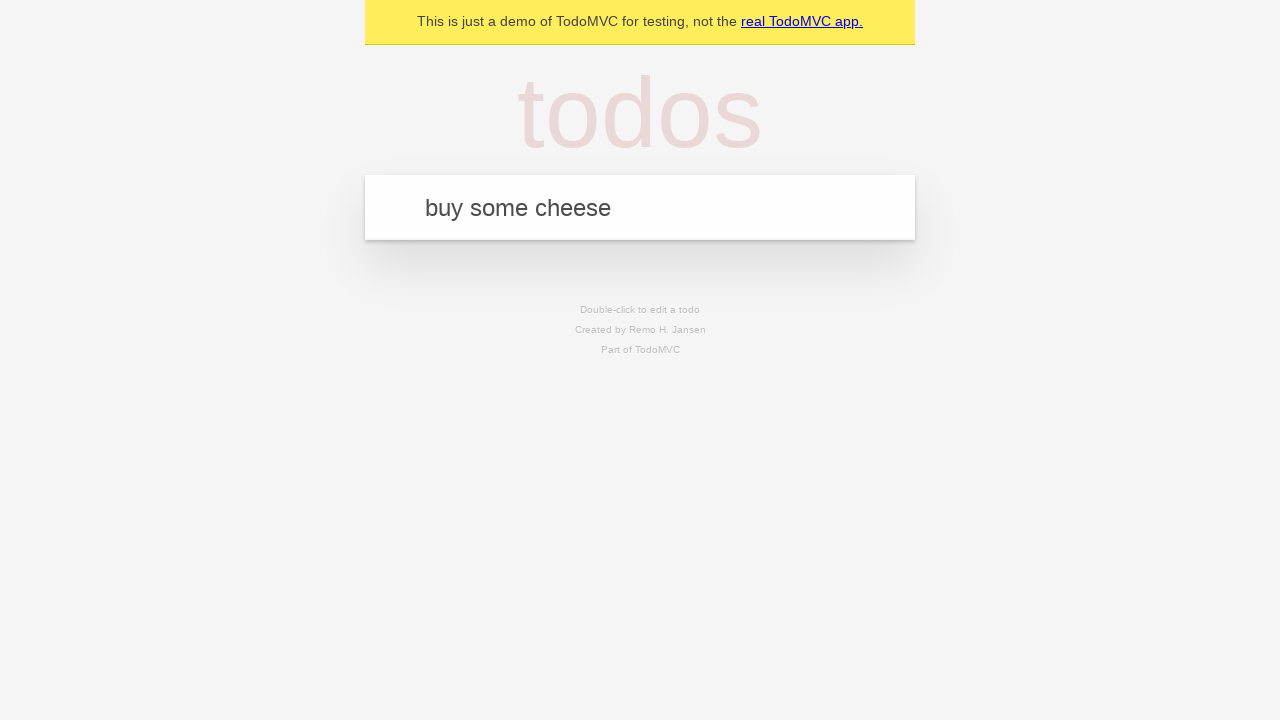

Pressed Enter to add first todo on internal:attr=[placeholder="What needs to be done?"i]
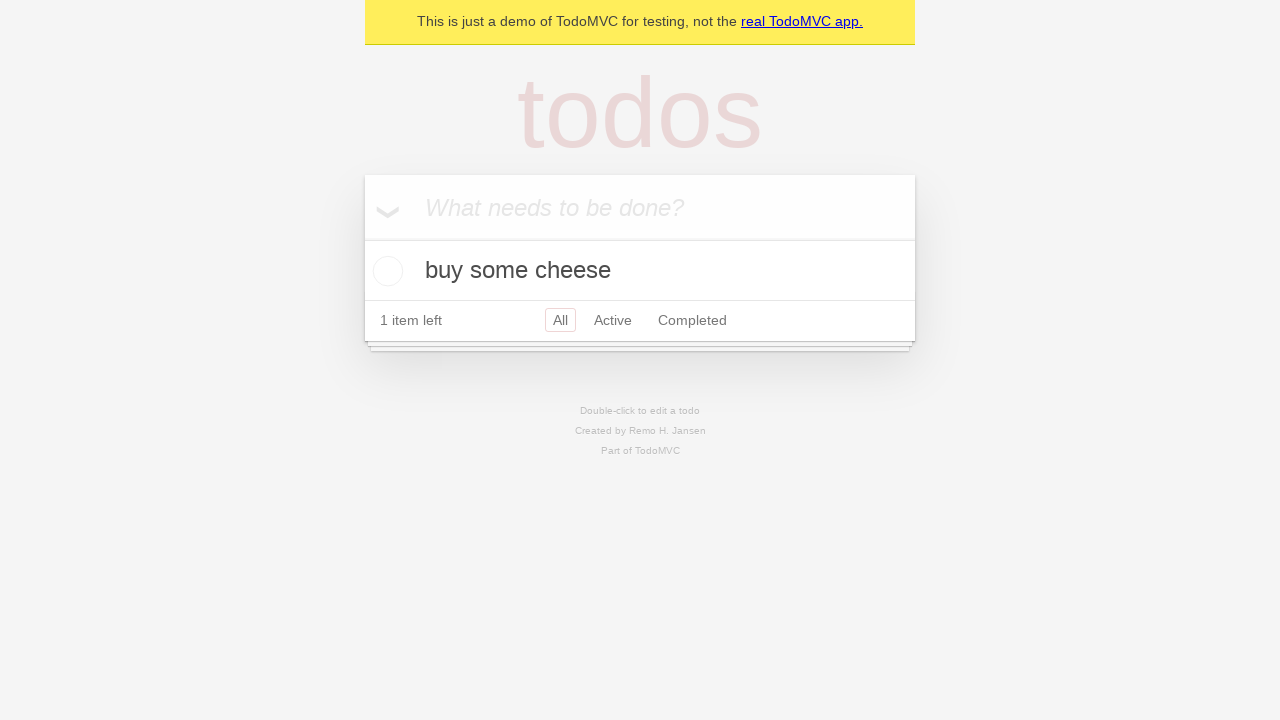

Filled todo input with 'feed the cat' on internal:attr=[placeholder="What needs to be done?"i]
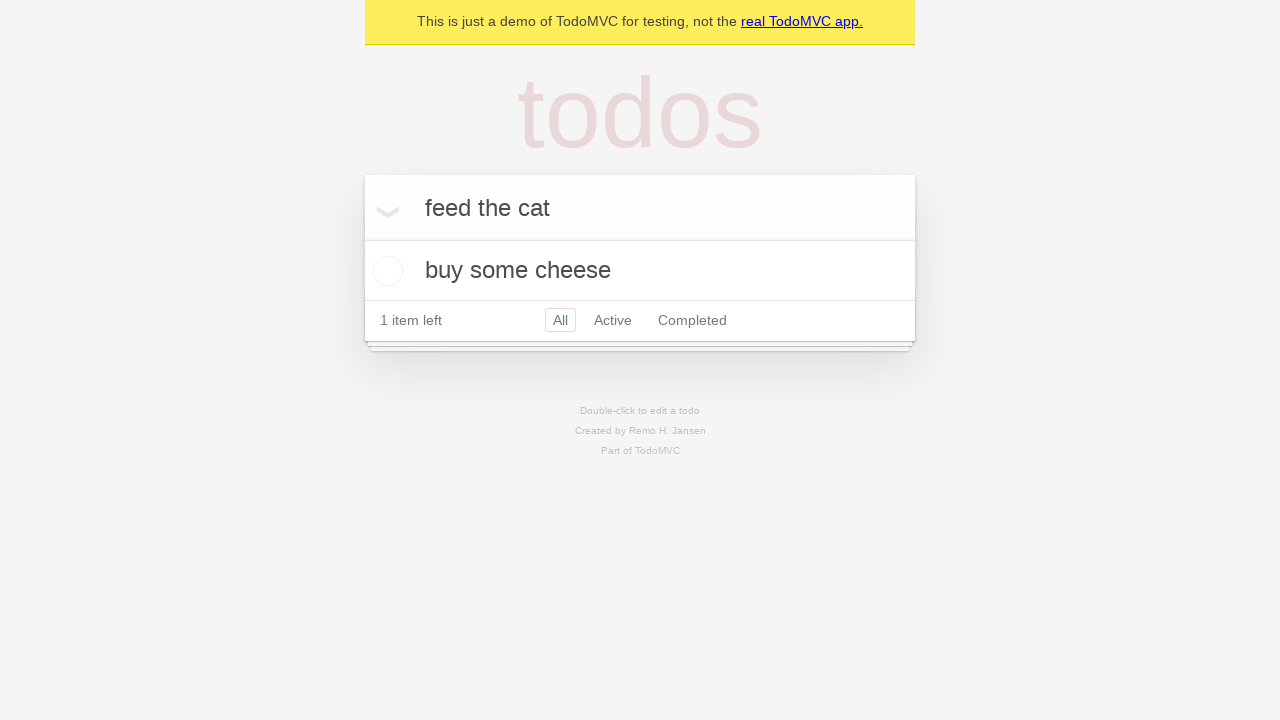

Pressed Enter to add second todo on internal:attr=[placeholder="What needs to be done?"i]
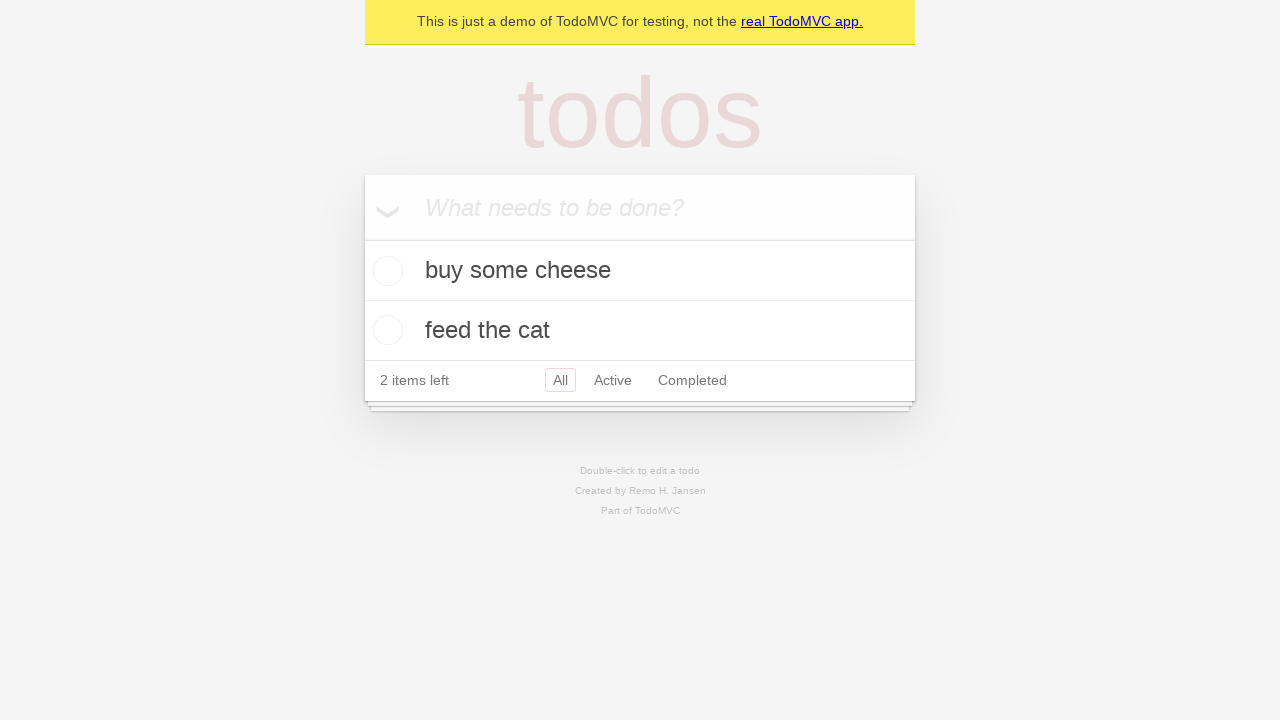

Filled todo input with 'book a doctors appointment' on internal:attr=[placeholder="What needs to be done?"i]
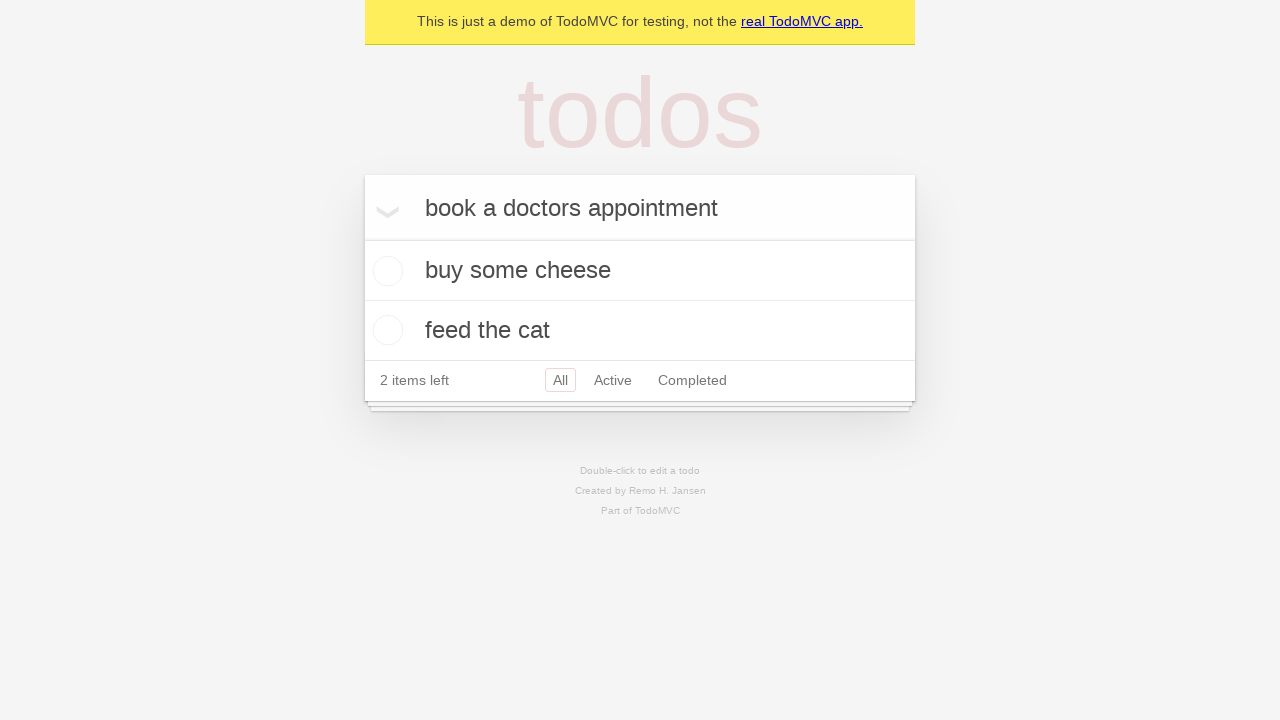

Pressed Enter to add third todo on internal:attr=[placeholder="What needs to be done?"i]
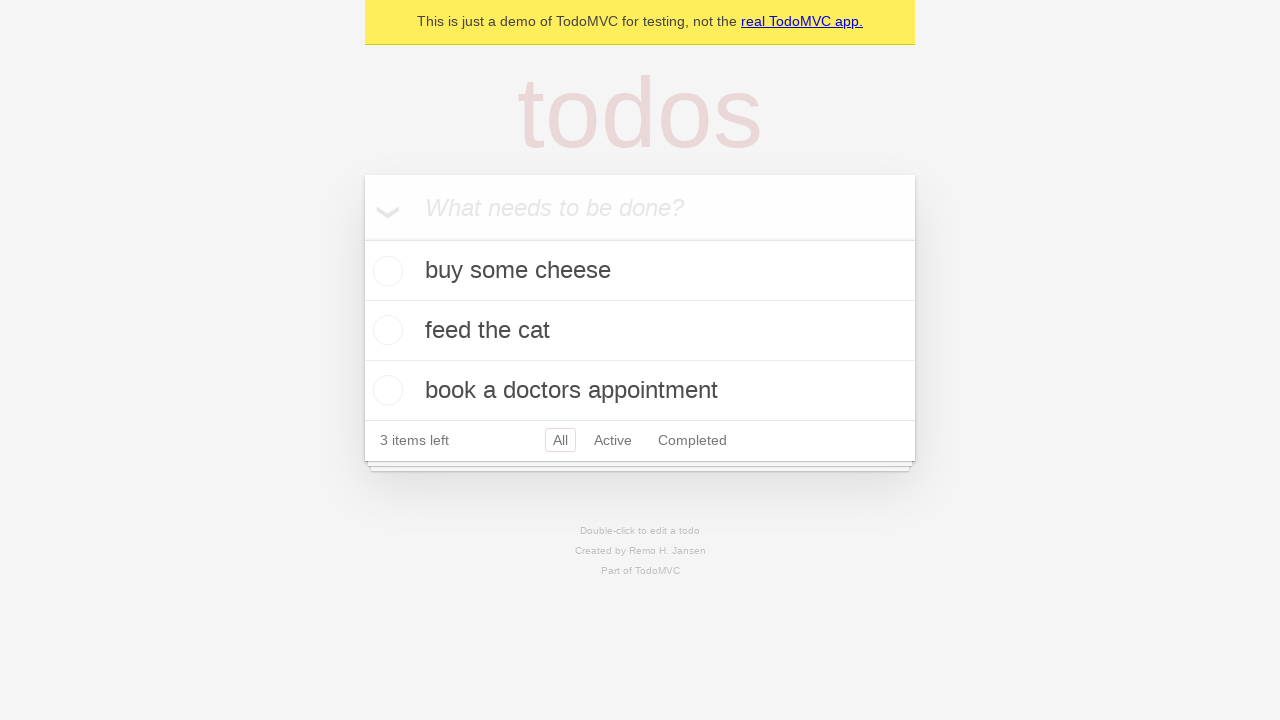

Double-clicked second todo item to enter edit mode at (640, 331) on internal:testid=[data-testid="todo-item"s] >> nth=1
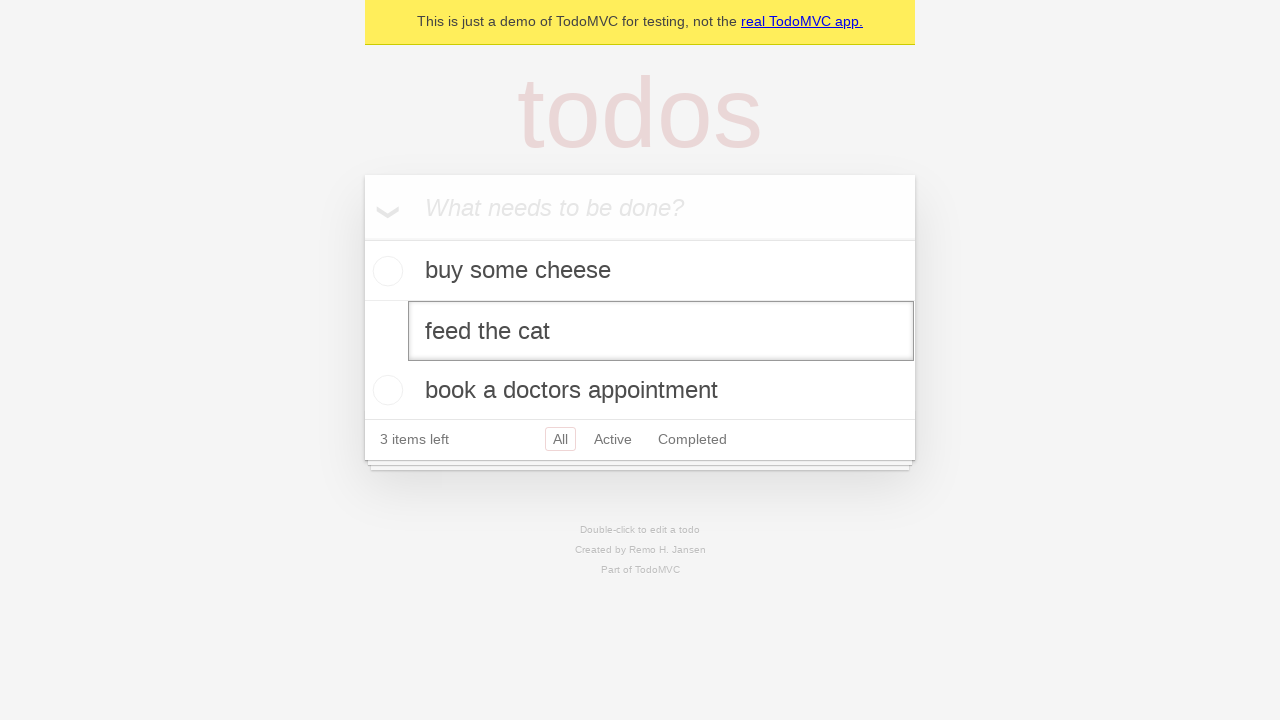

Filled edit textbox with '    buy some sausages    ' (text with spaces) on internal:testid=[data-testid="todo-item"s] >> nth=1 >> internal:role=textbox[nam
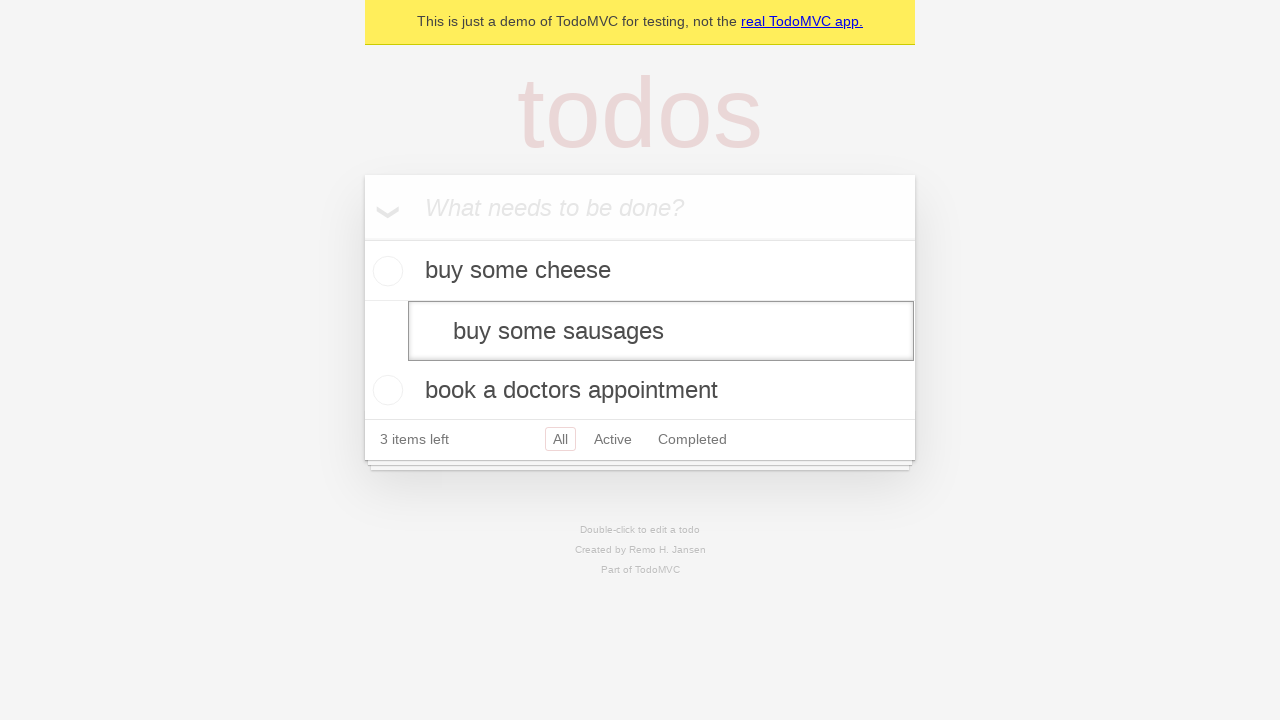

Pressed Enter to confirm edit and verify text is trimmed on internal:testid=[data-testid="todo-item"s] >> nth=1 >> internal:role=textbox[nam
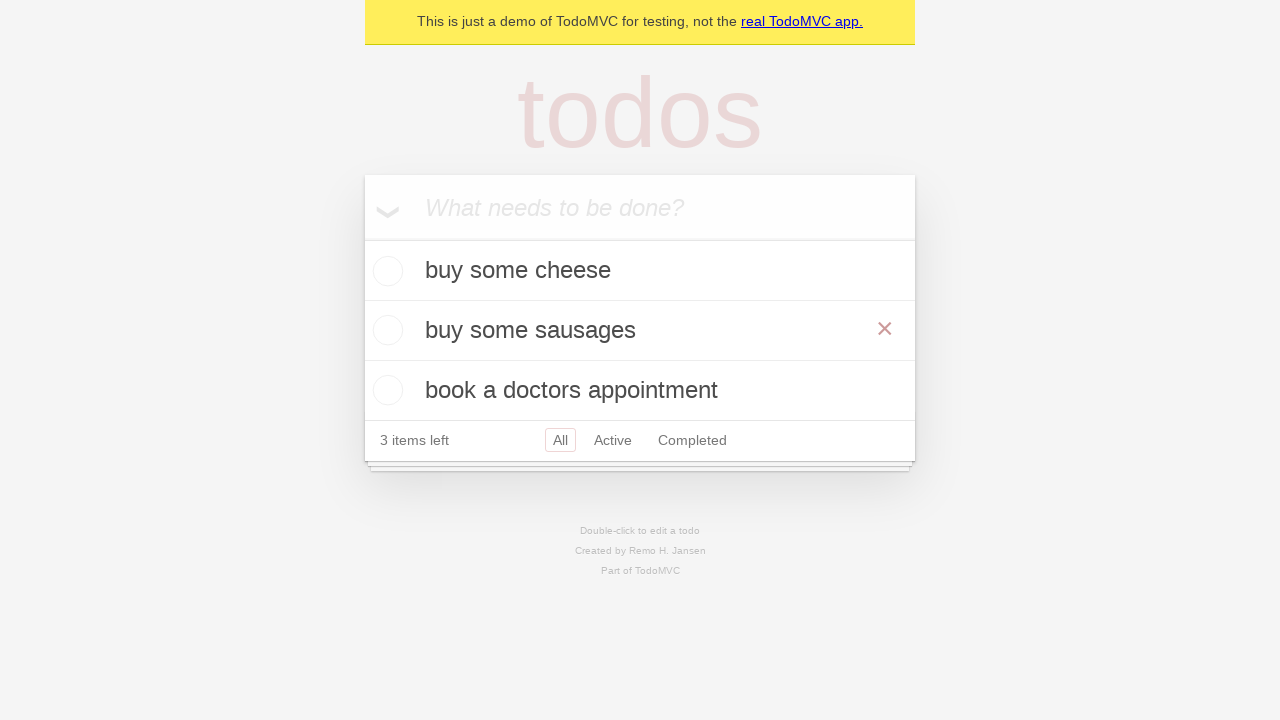

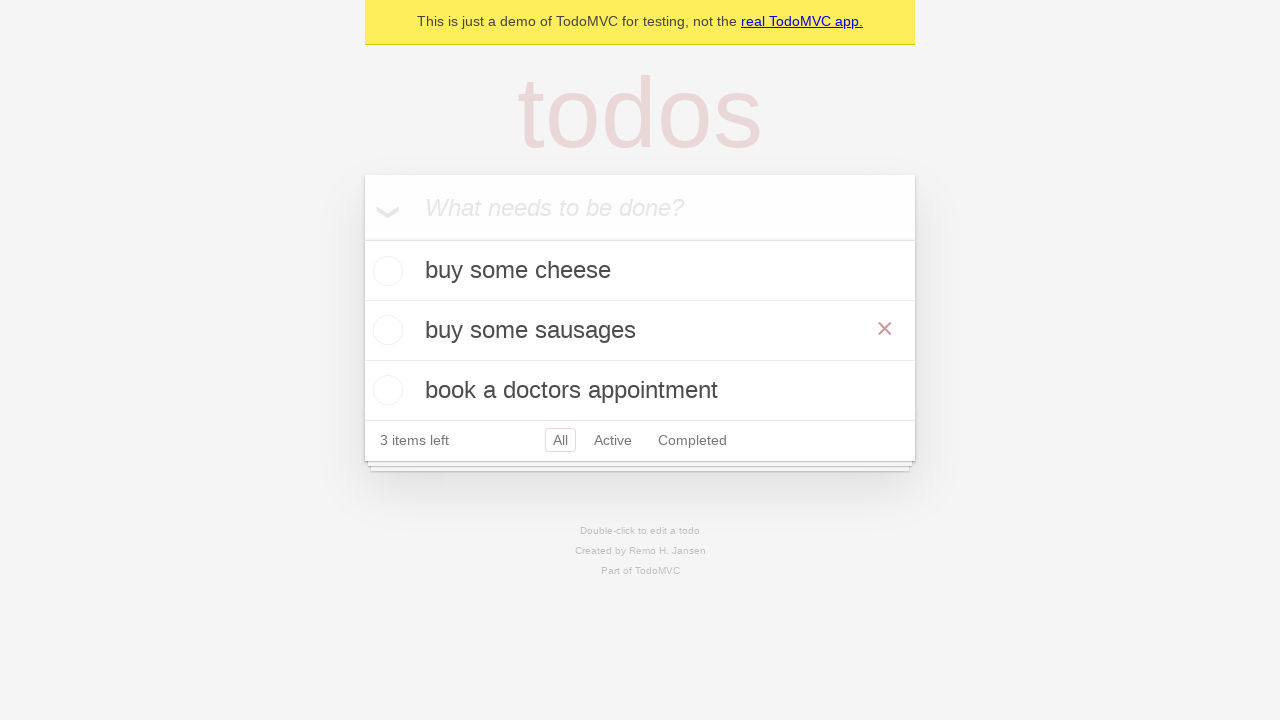